Tests JavaScript prompt popup handling by clicking a button to trigger a prompt, entering text, and accepting the alert

Starting URL: https://www.w3schools.com/js/tryit.asp?filename=tryjs_prompt

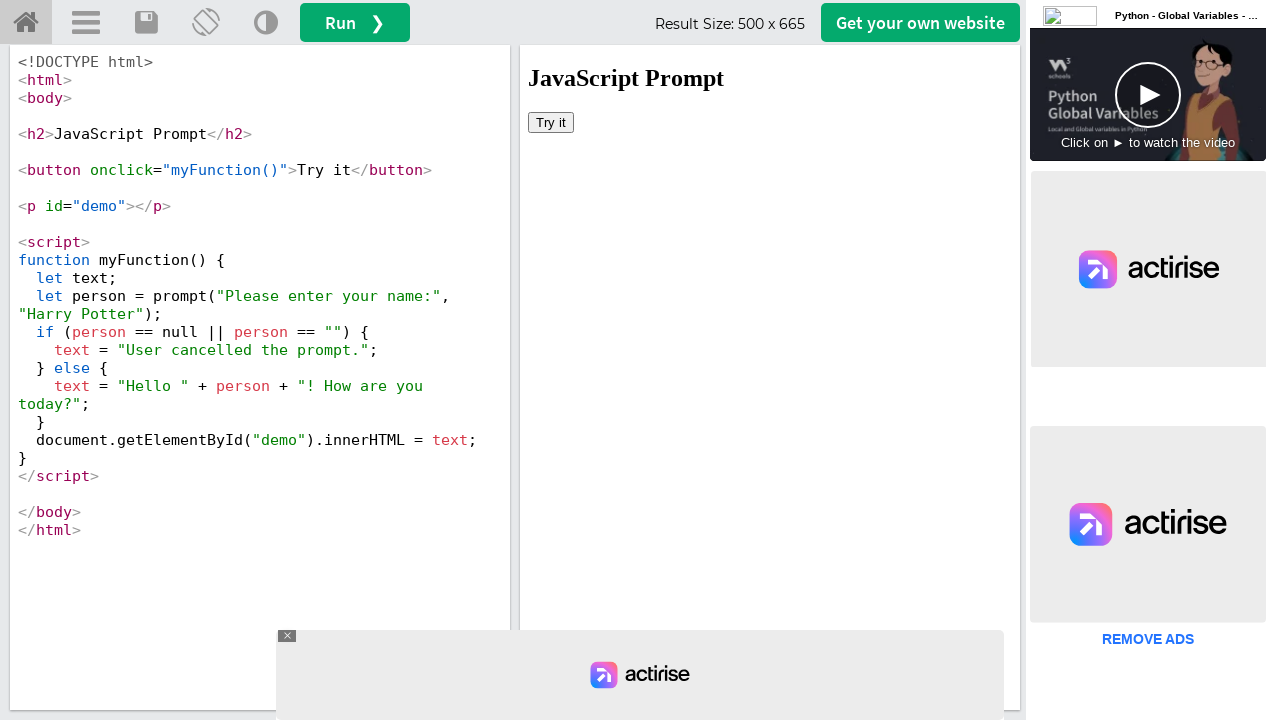

Located iframe with ID 'iframeResult' containing the demo
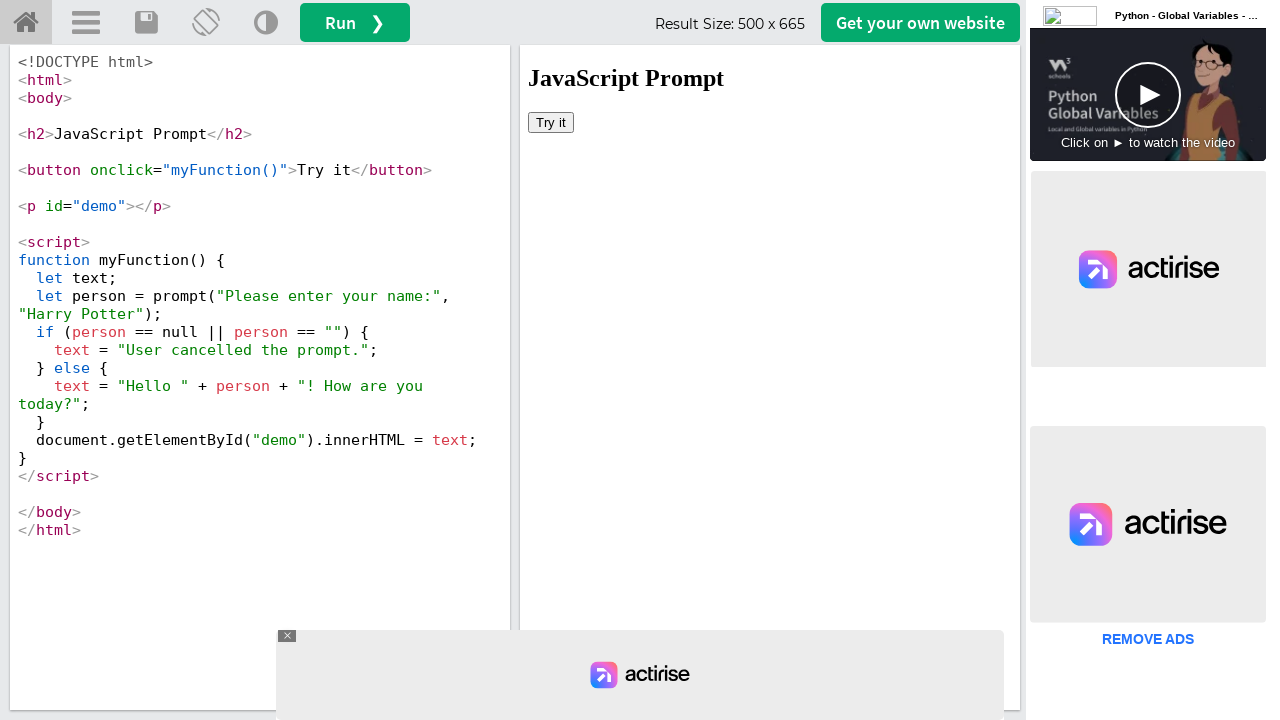

Clicked 'Try it' button to trigger JavaScript prompt at (551, 122) on #iframeResult >> internal:control=enter-frame >> xpath=//button[text()='Try it']
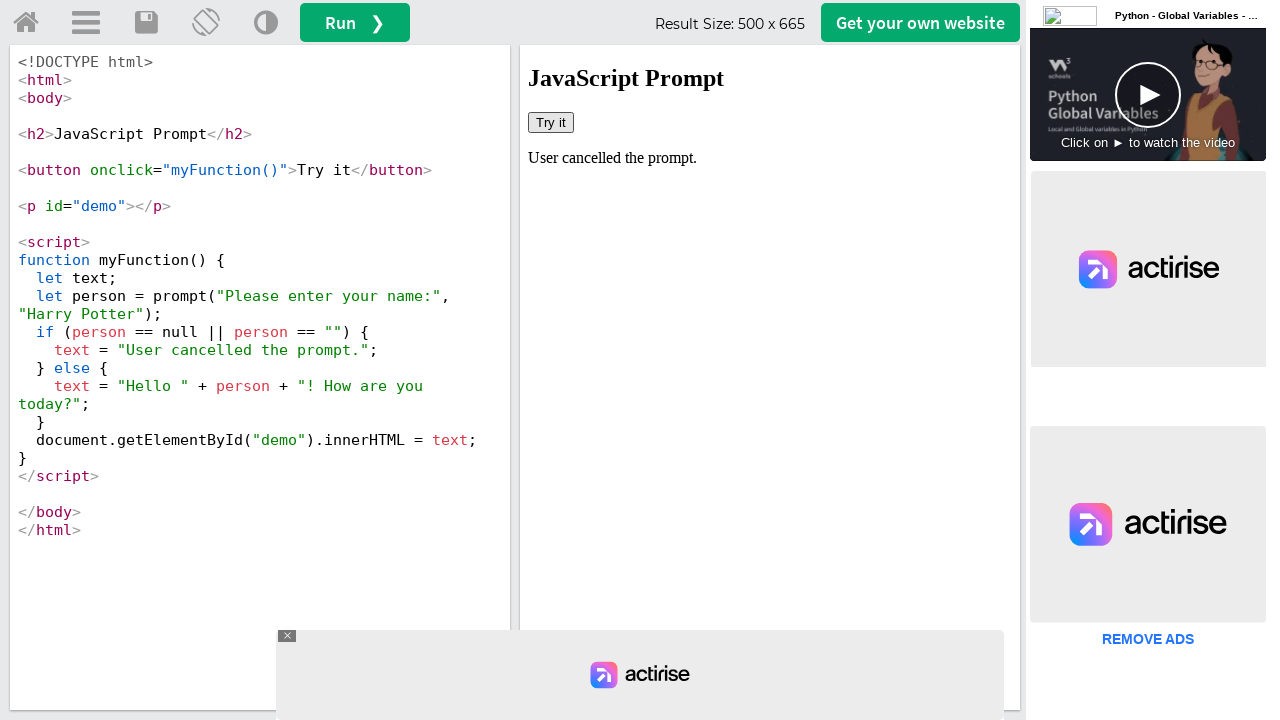

Set up dialog handler to accept prompt with text 'Maria'
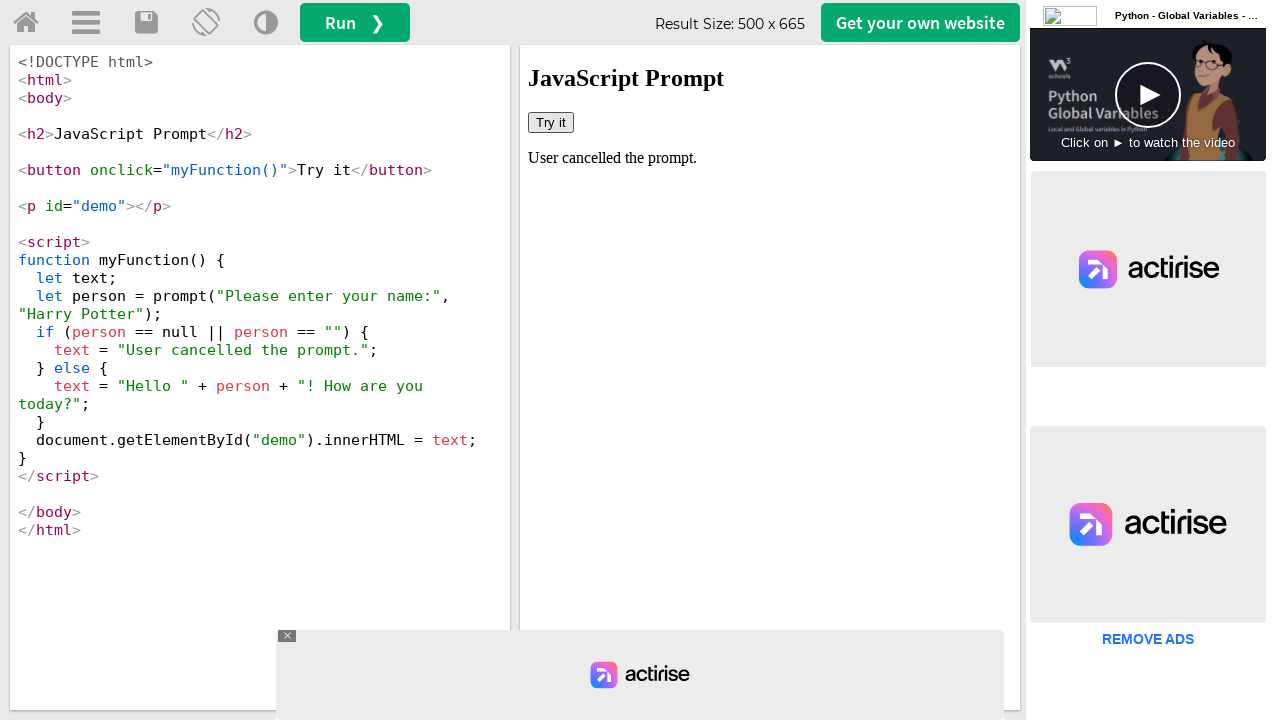

Clicked 'Try it' button again to trigger and handle prompt dialog at (551, 122) on #iframeResult >> internal:control=enter-frame >> xpath=//button[text()='Try it']
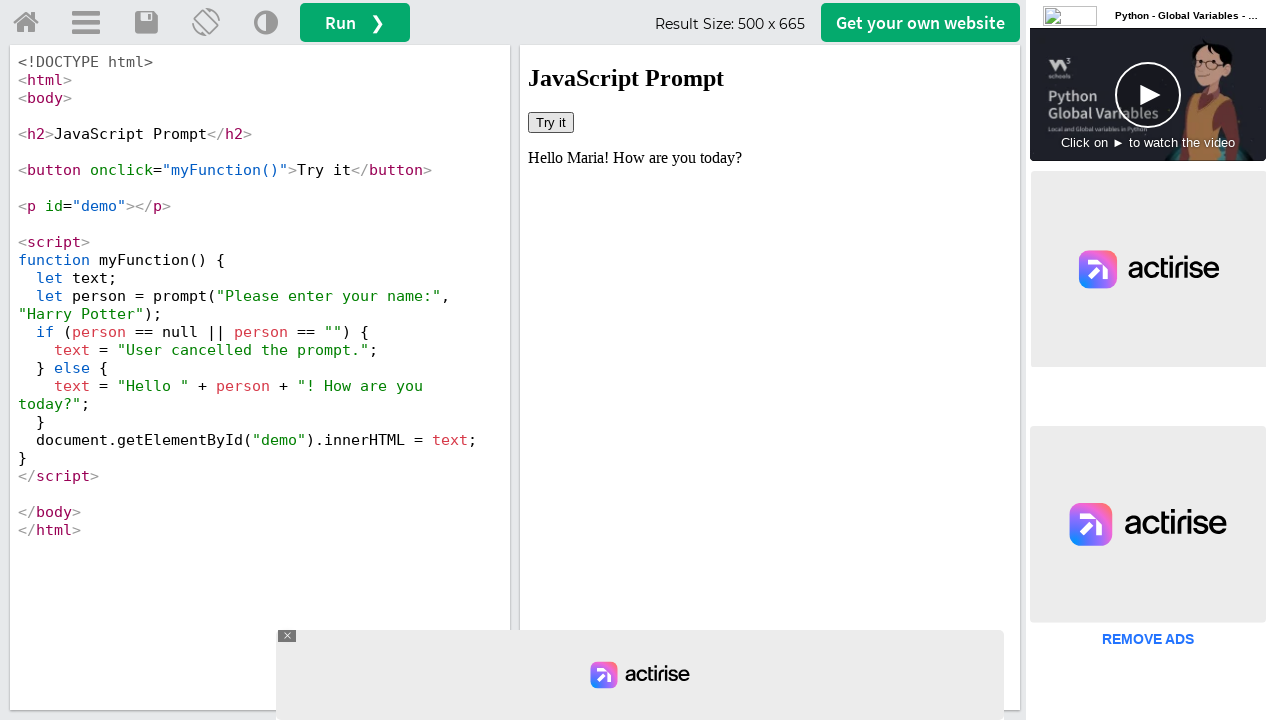

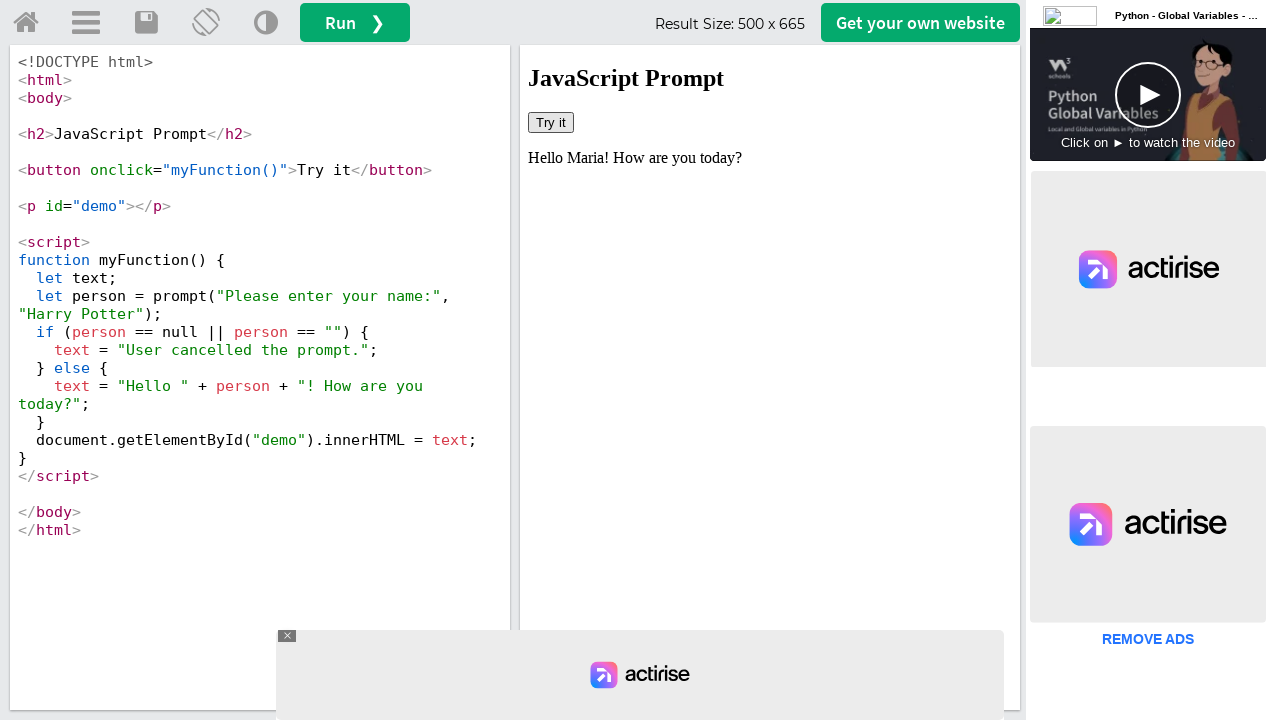